Tests scrolling from an element with offset to bring a nested checkbox into view

Starting URL: https://www.selenium.dev/selenium/web/scrolling_tests/frame_with_nested_scrolling_frame_out_of_view.html

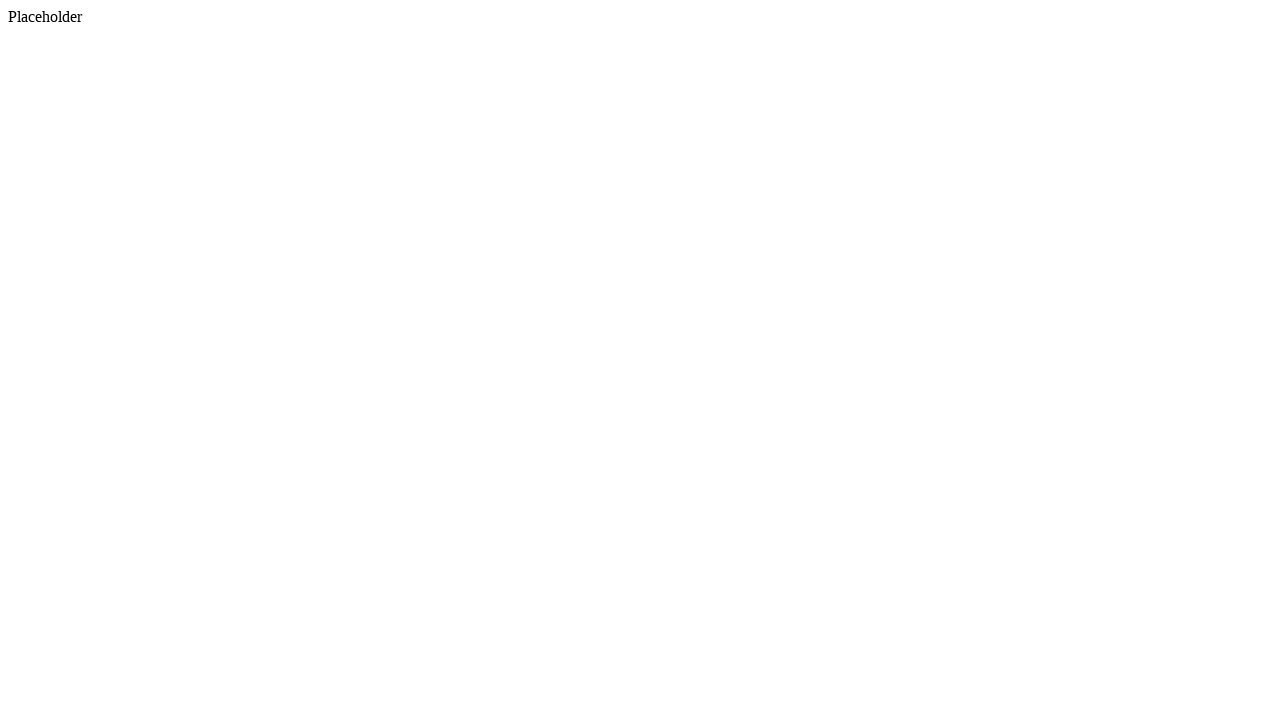

Navigated to scrolling test page with nested iframe
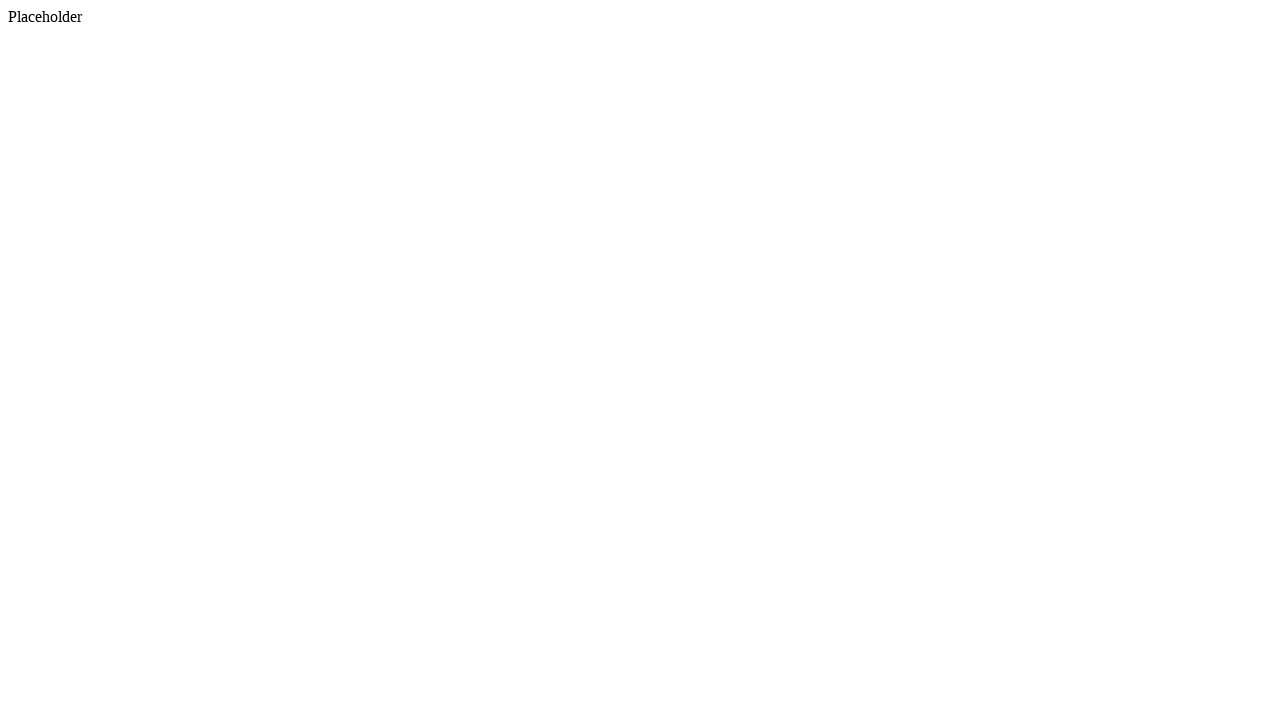

Scrolled main page down by 200px to reveal iframe
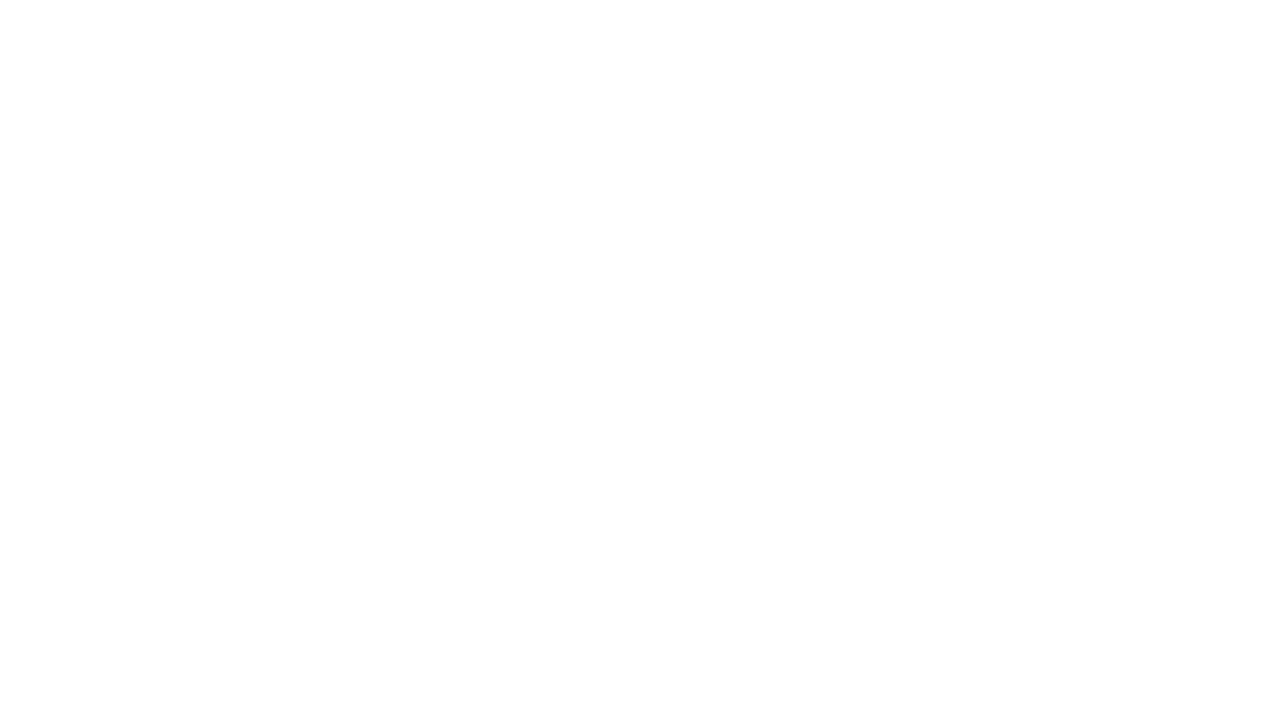

Located iframe element
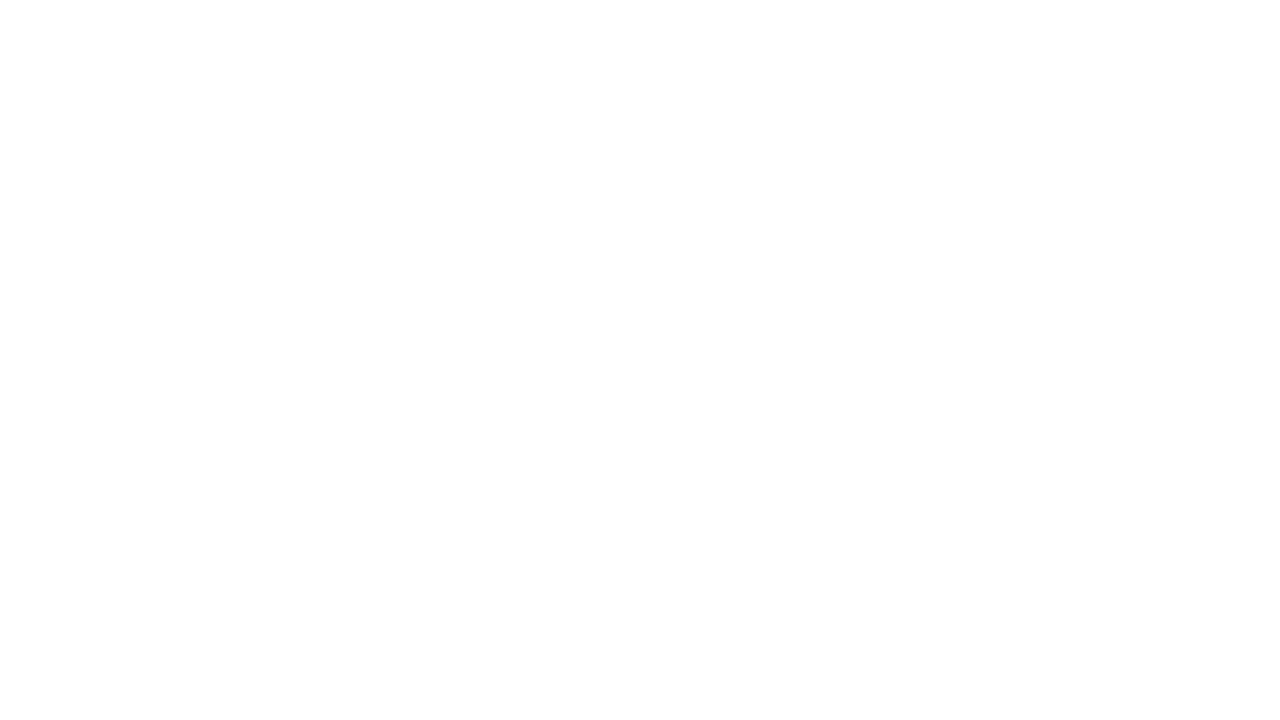

Scrolled within iframe by 200px with offset
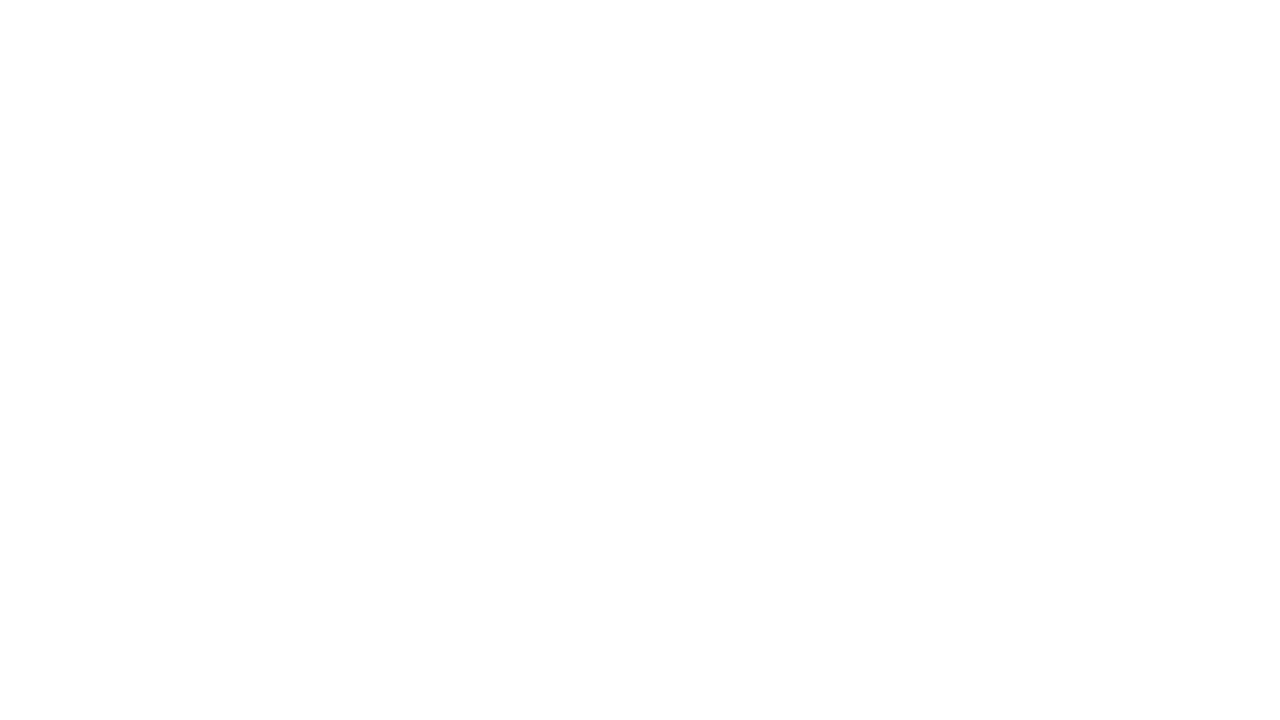

Located nested checkbox element in iframe
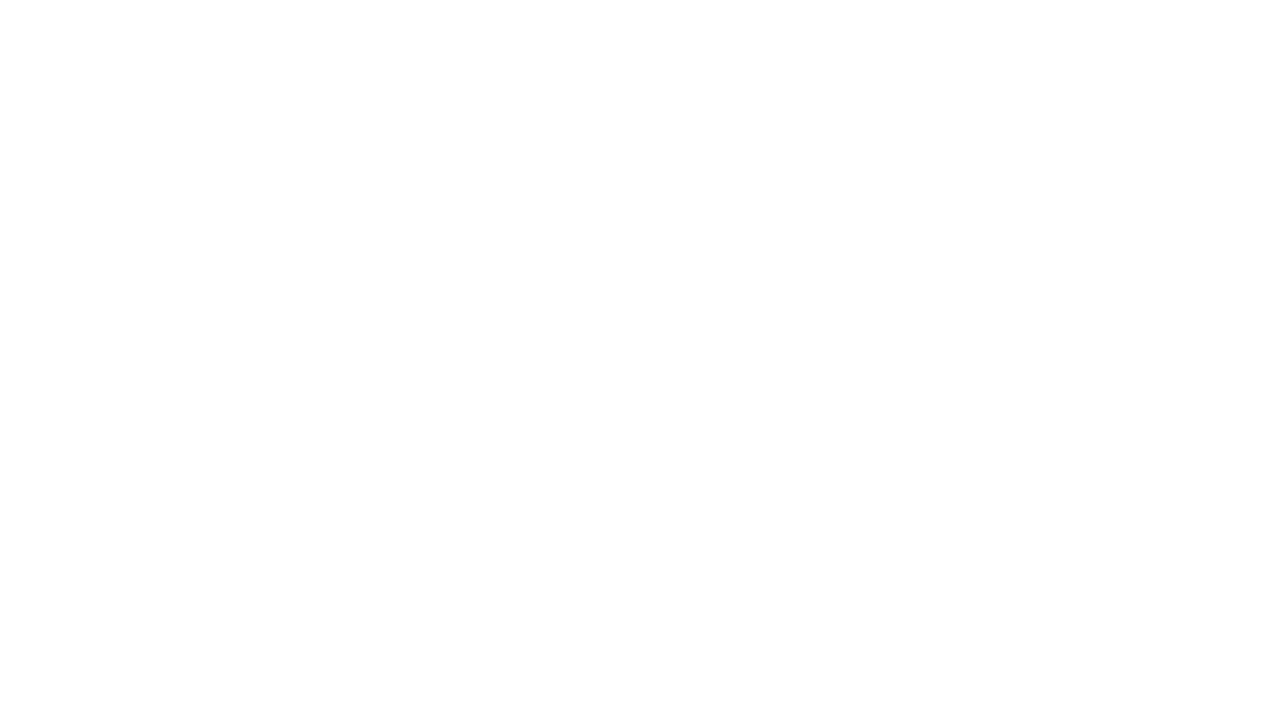

Verified that nested checkbox is now visible after scrolling
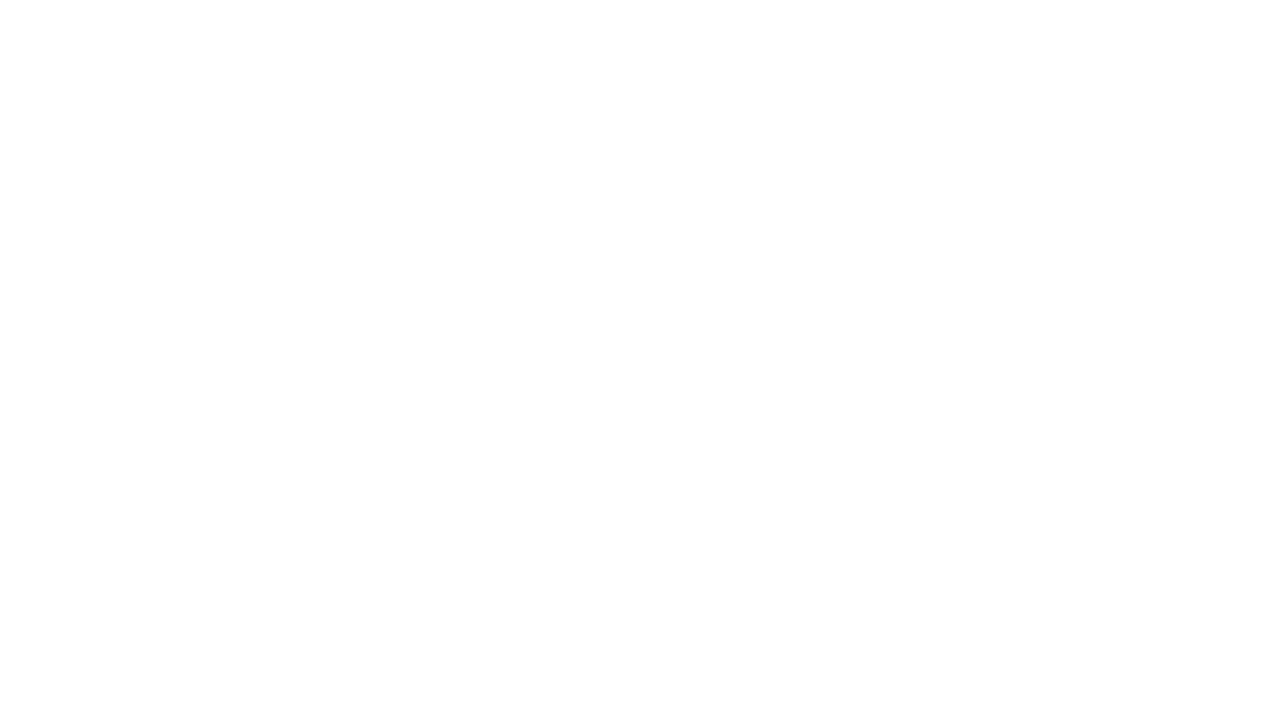

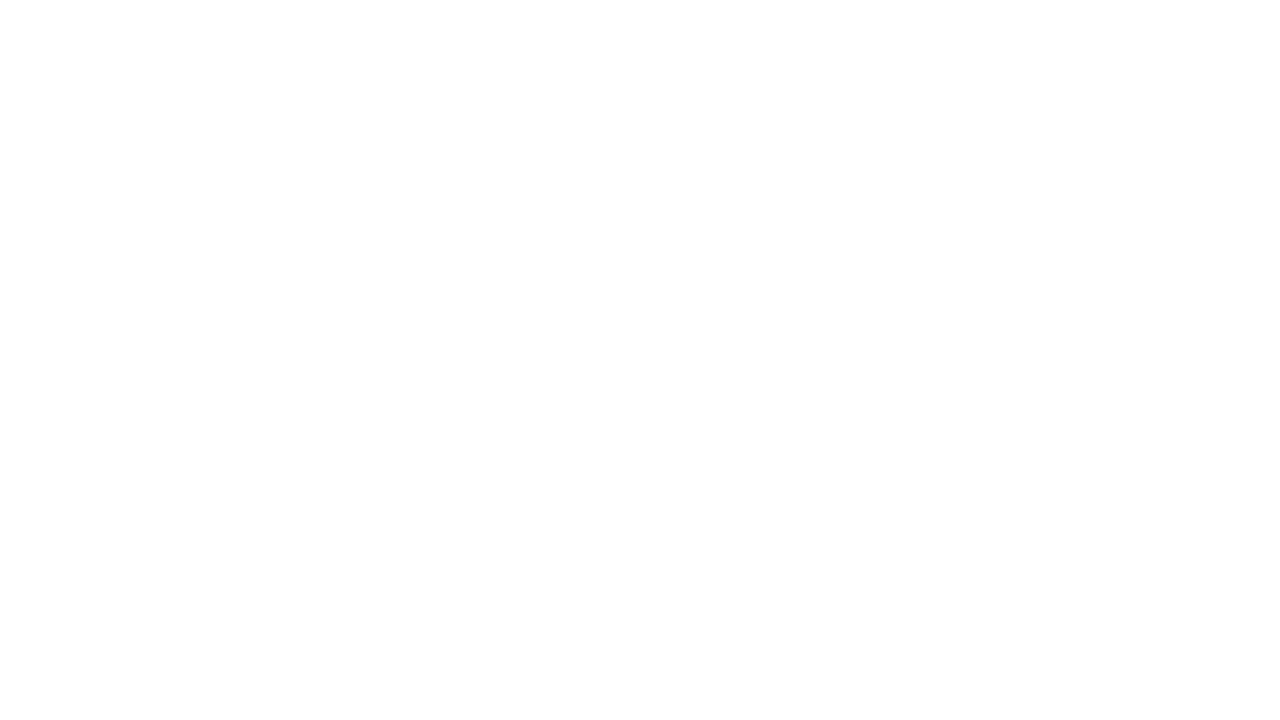